Tests scroll functionality by scrolling down to a CYDEO link at the bottom of the page using mouse movement, then scrolling back up using Page Up key presses.

Starting URL: https://practice.cydeo.com/

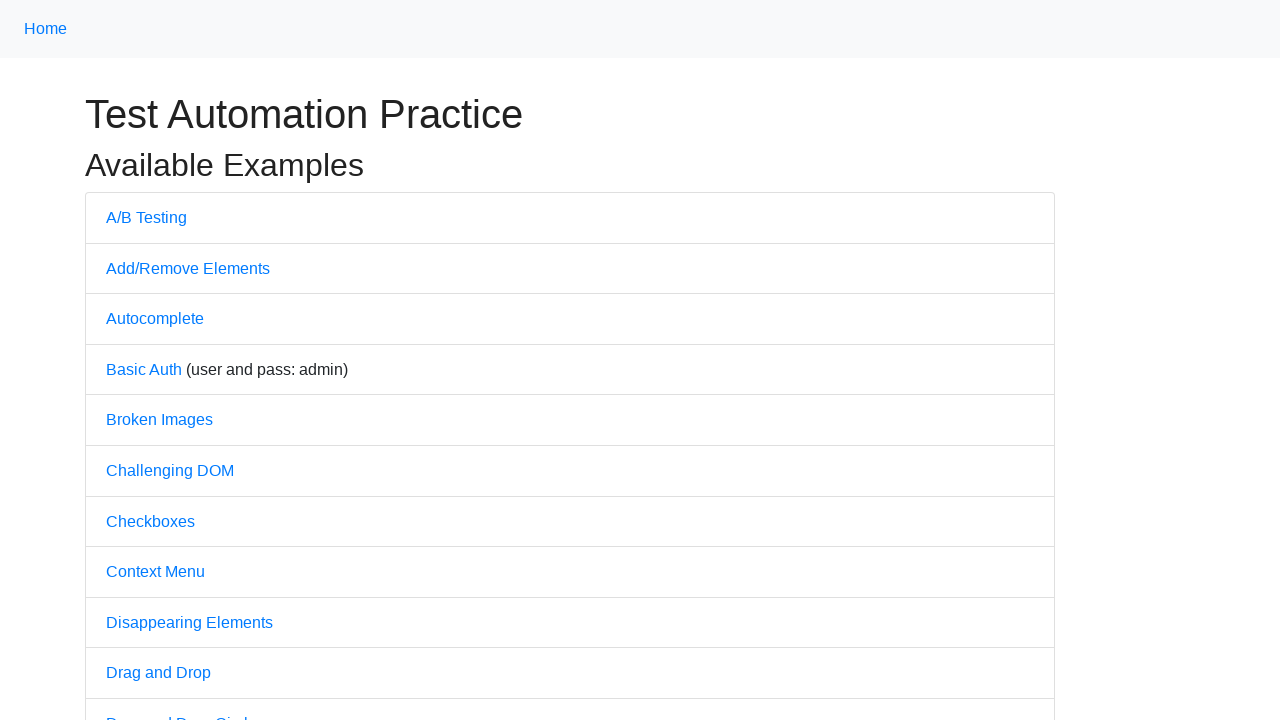

Located CYDEO link element
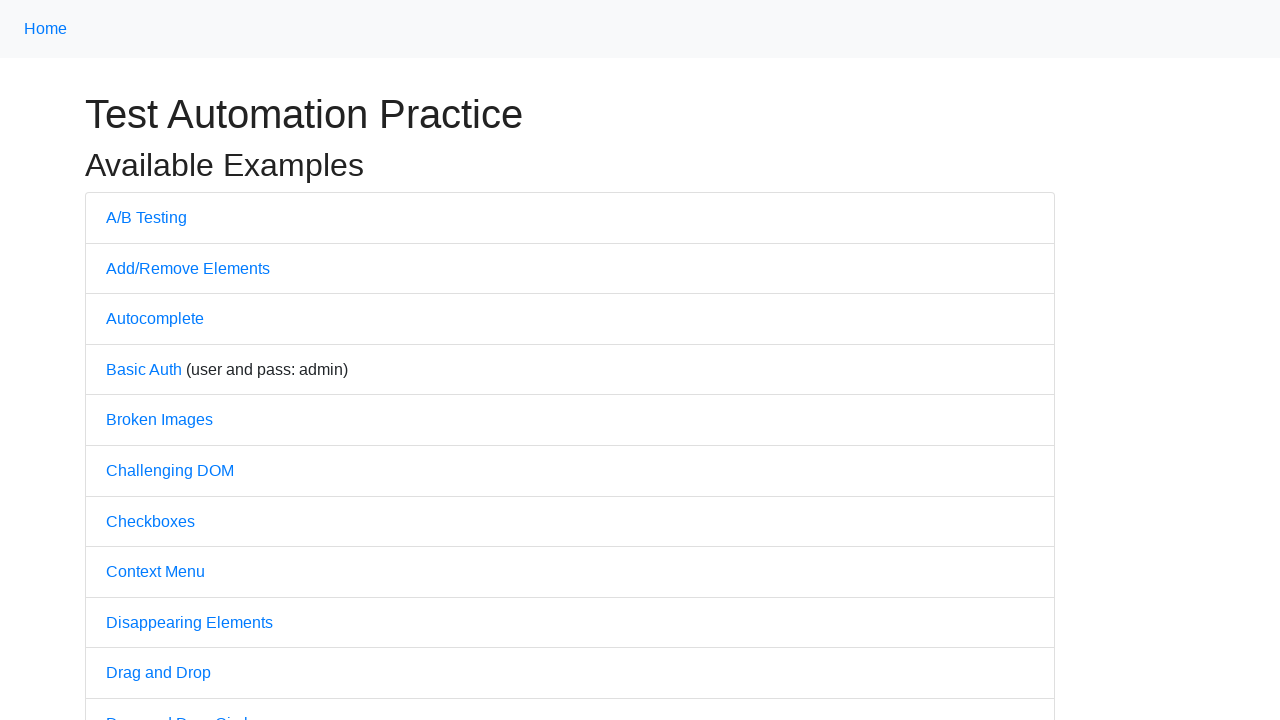

Scrolled down to CYDEO link at bottom of page
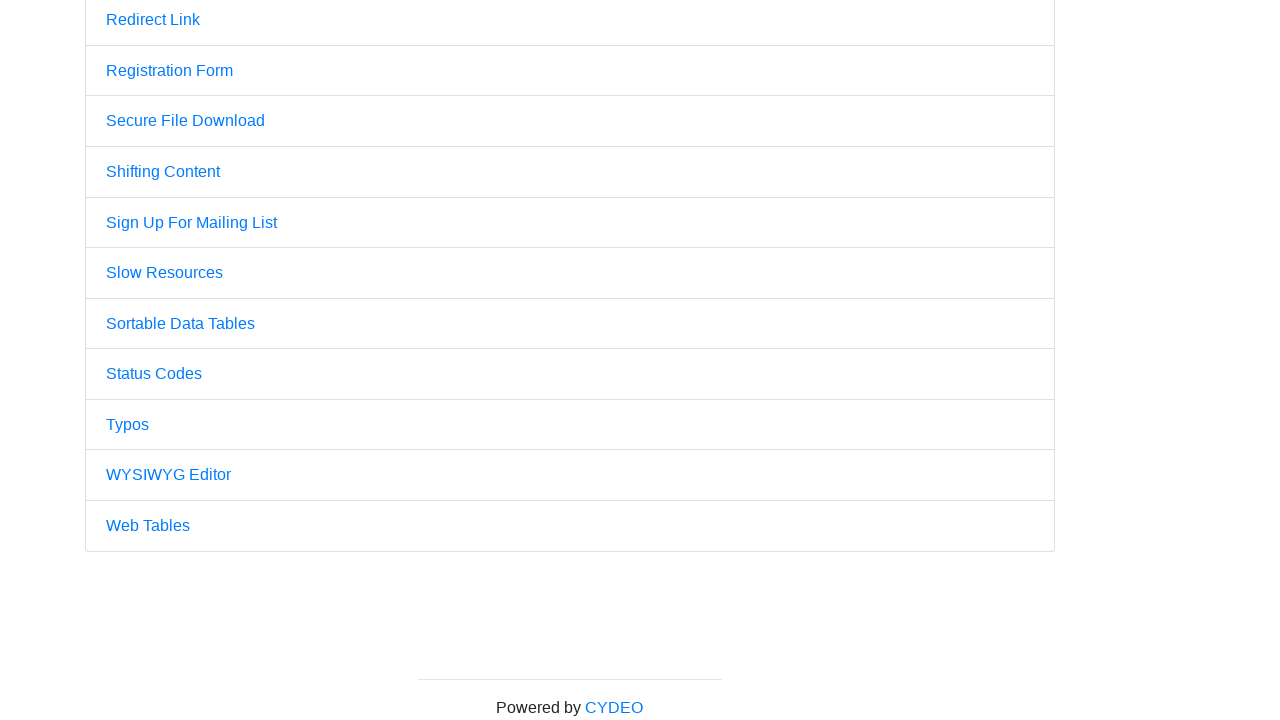

Hovered over CYDEO link at (614, 707) on a:has-text('CYDEO')
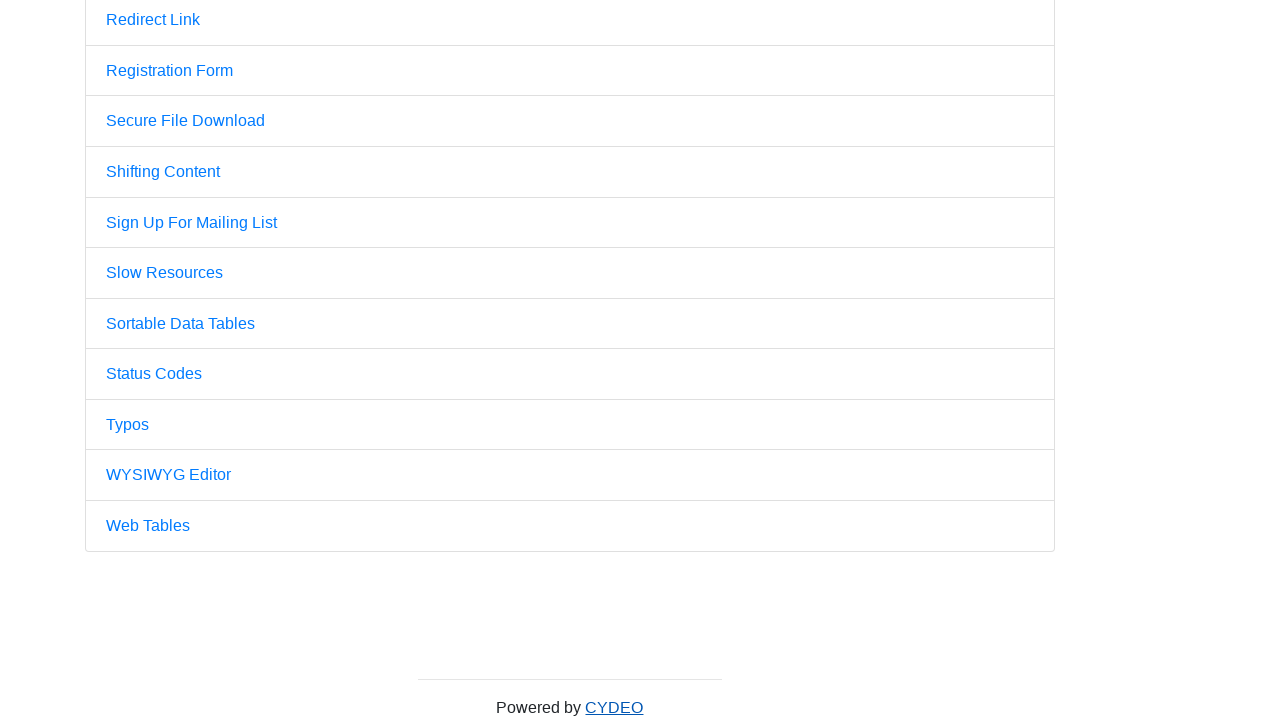

Pressed Page Up to scroll up
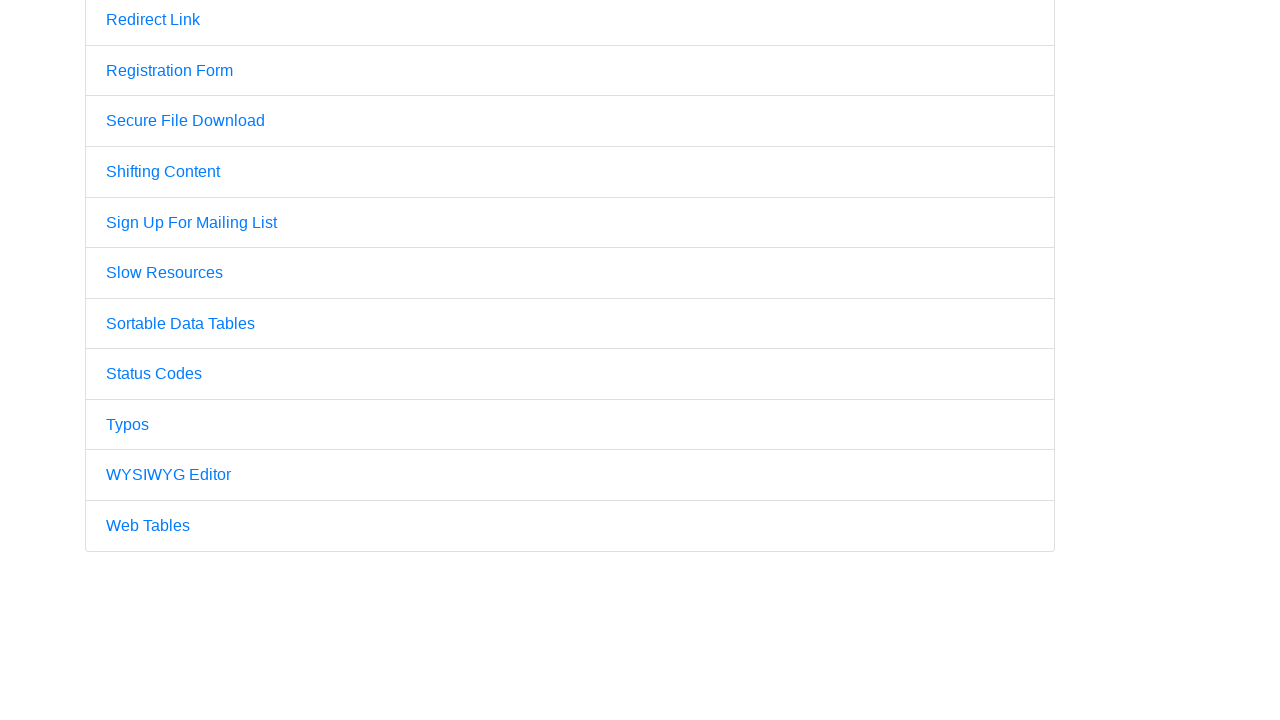

Pressed Page Up again to scroll further up
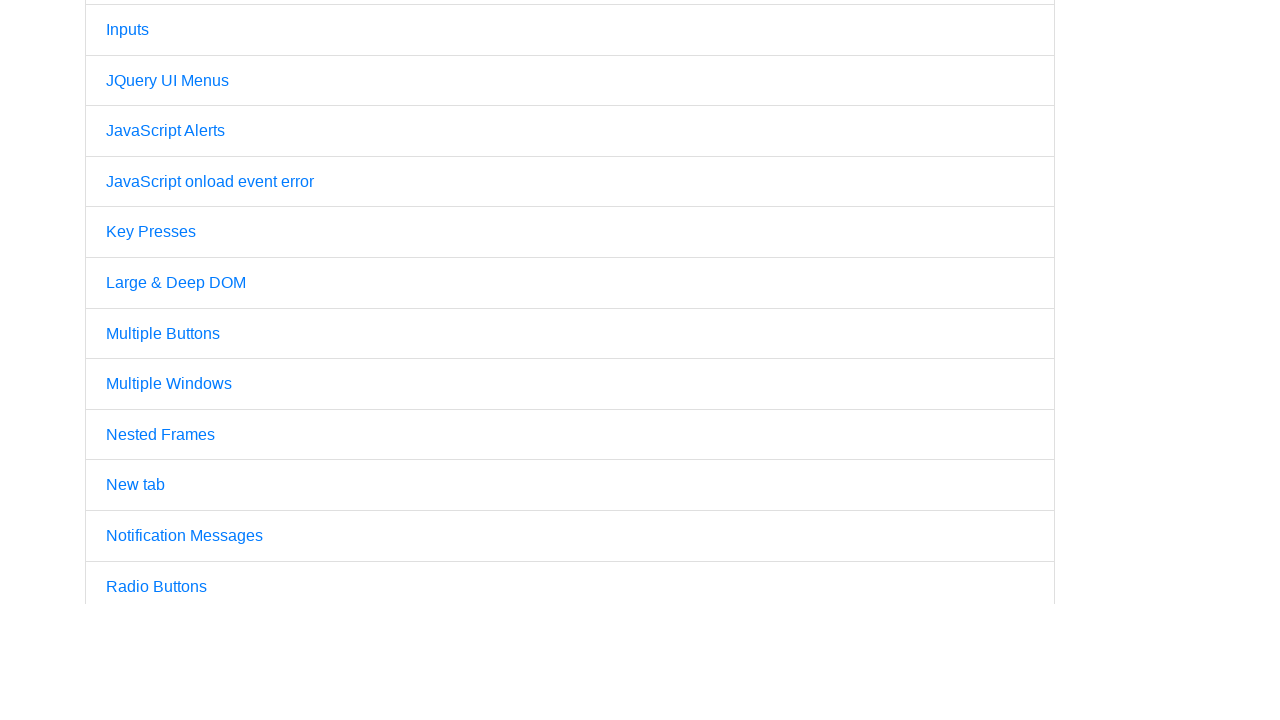

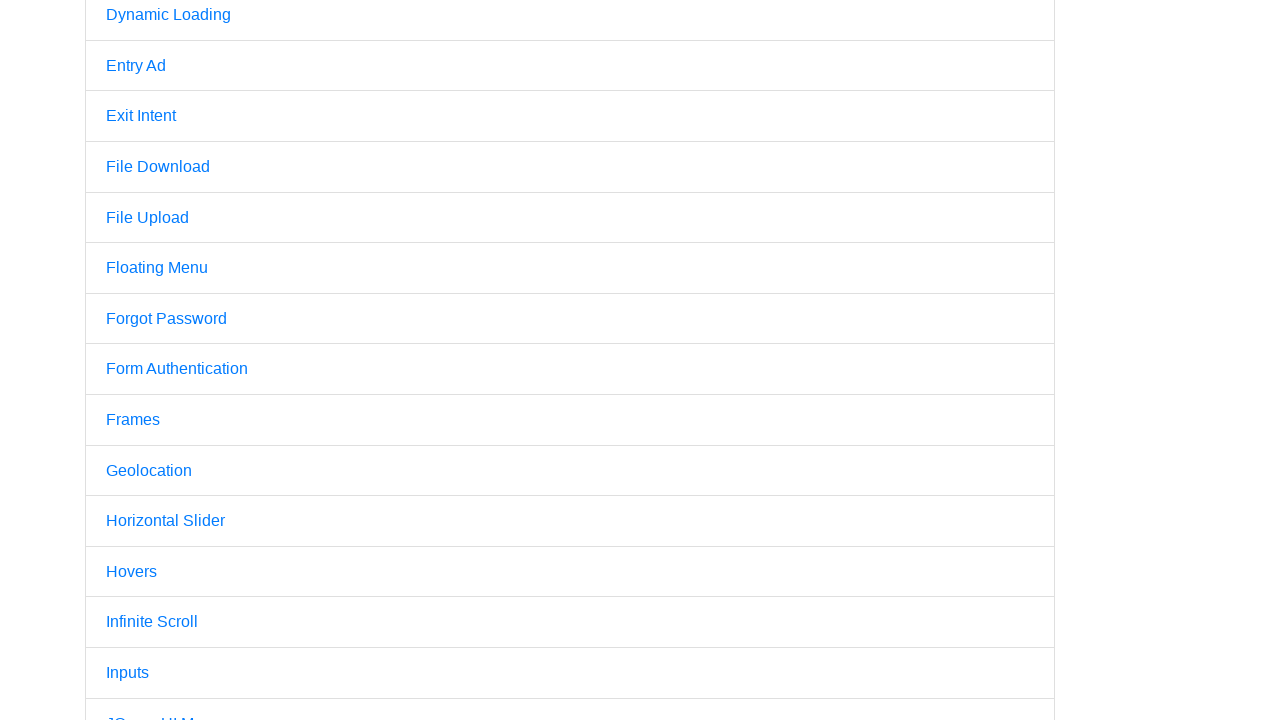